Tests dynamic properties functionality on demoqa.com by navigating to the Elements section, clicking on Dynamic Properties, and interacting with buttons that enable after delays, change color, and become visible after 5 seconds.

Starting URL: https://demoqa.com

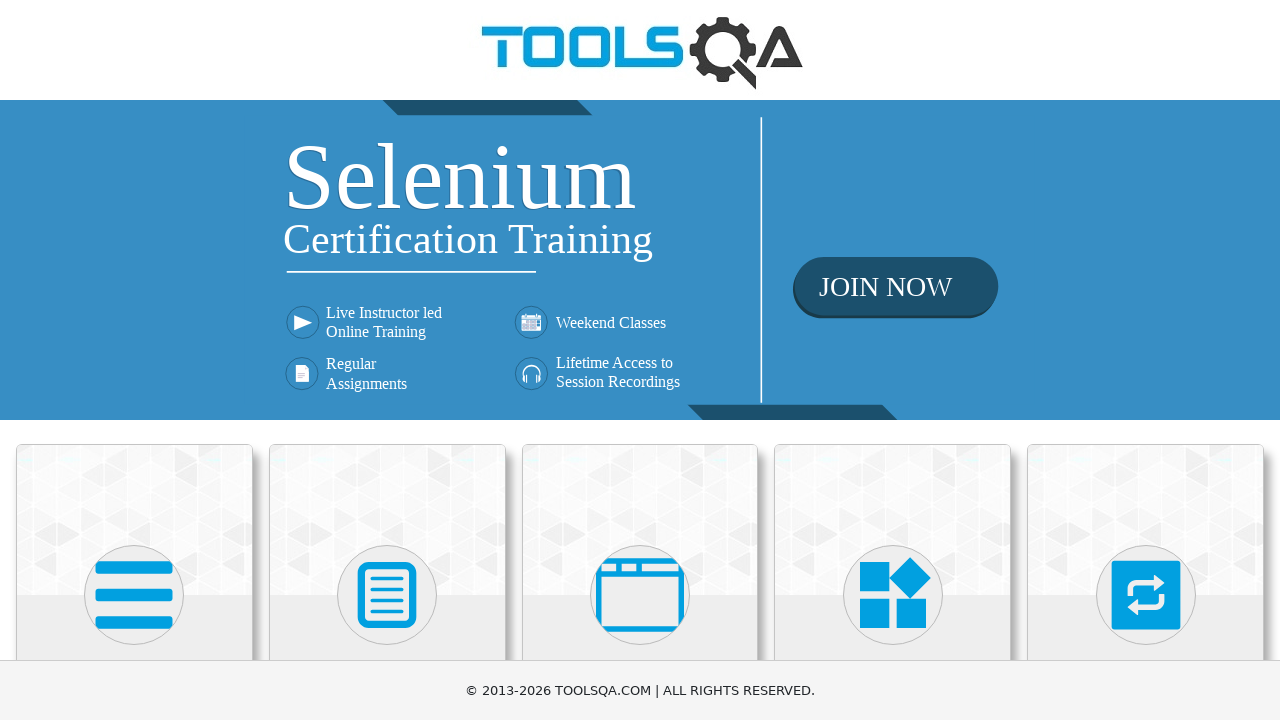

Scrolled down 500px to see menu items
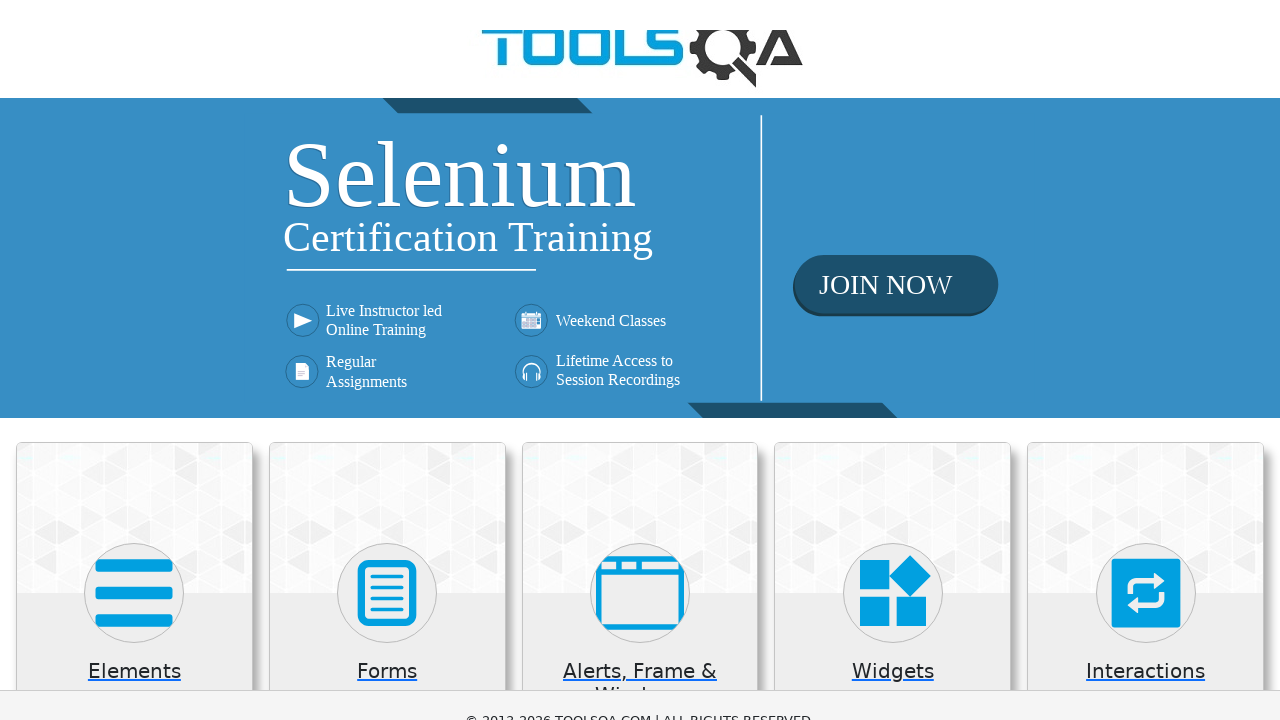

Clicked on Elements menu at (134, 173) on xpath=//h5[text()='Elements']
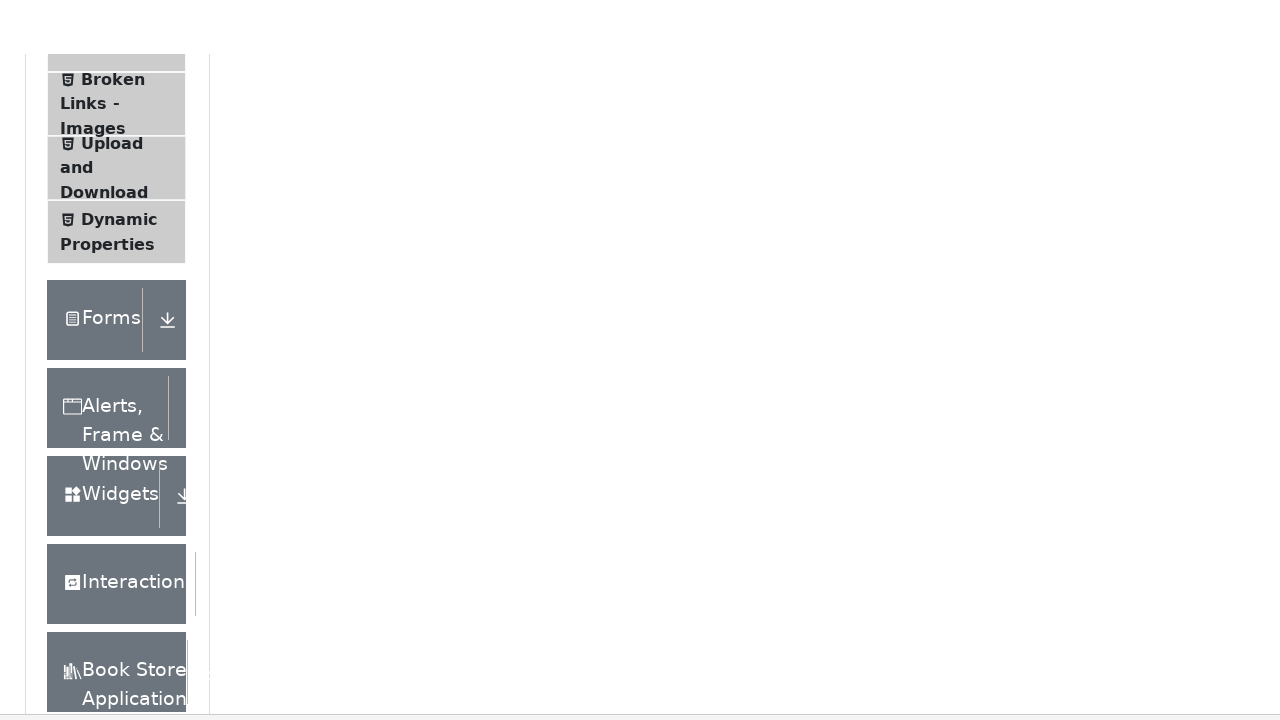

Scrolled down 500px to see Dynamic Properties option
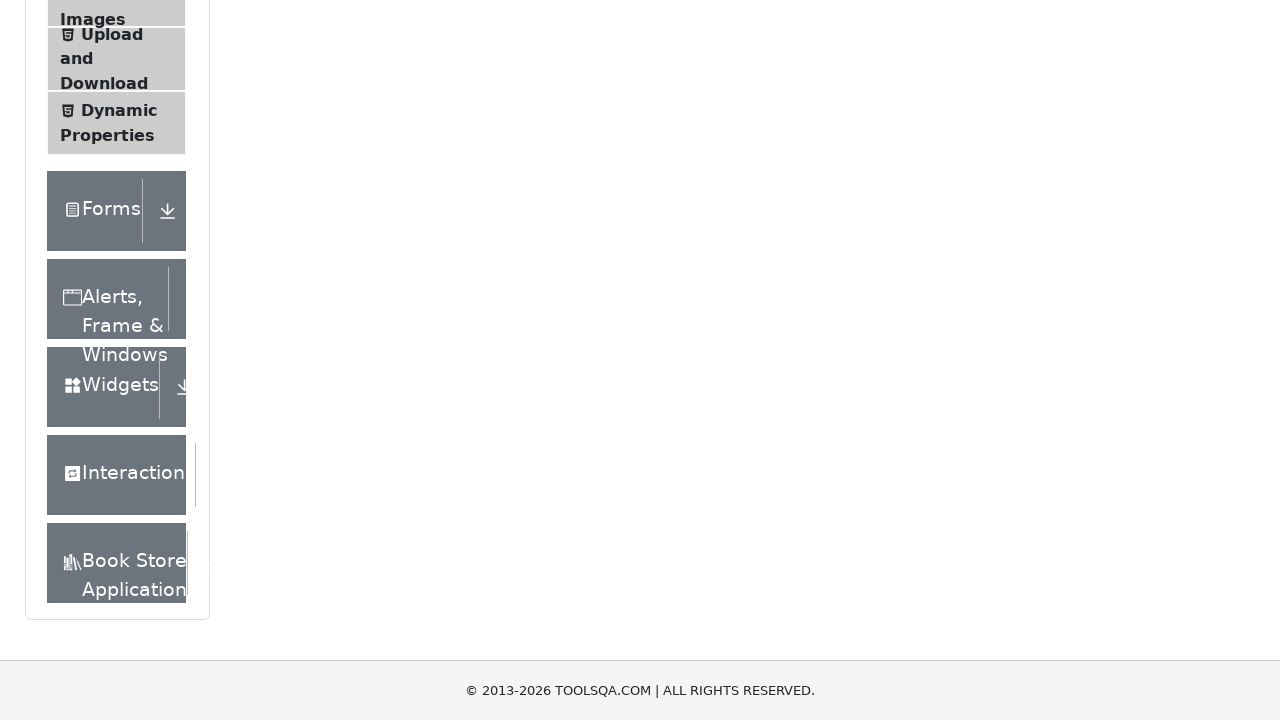

Clicked on Dynamic Properties menu item at (119, 110) on xpath=//span[text()='Dynamic Properties']
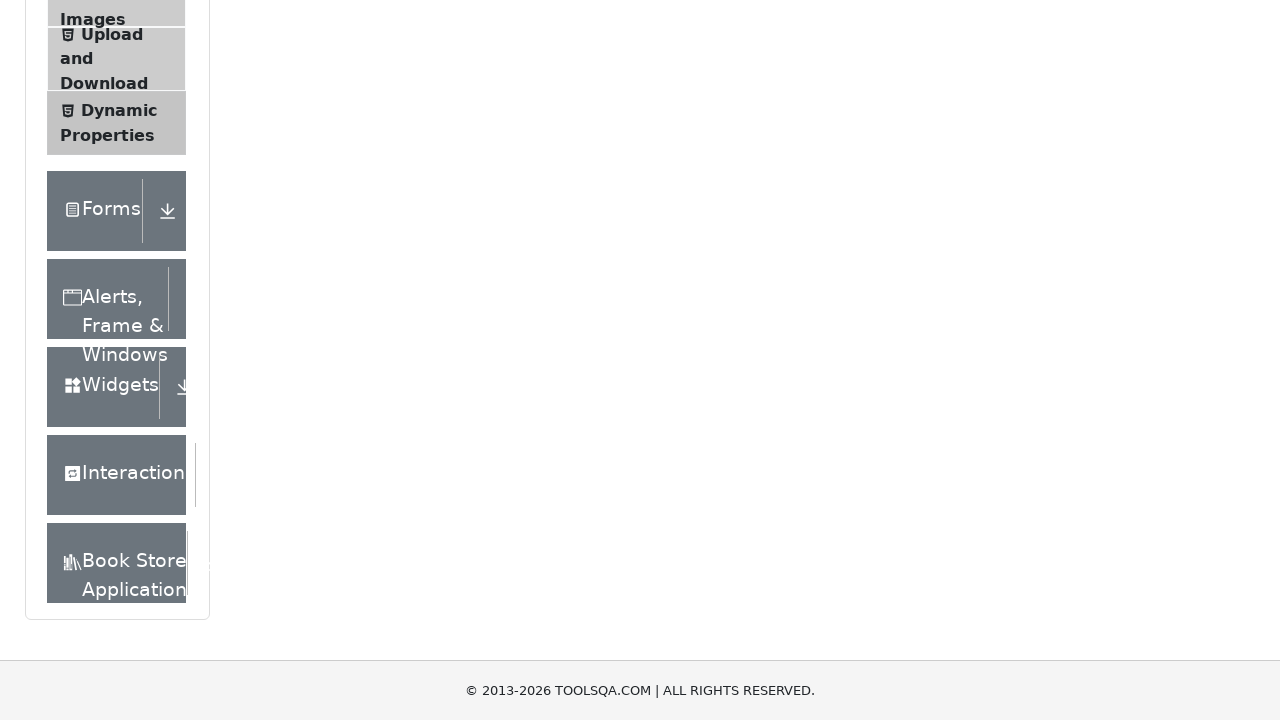

Scrolled up 300px
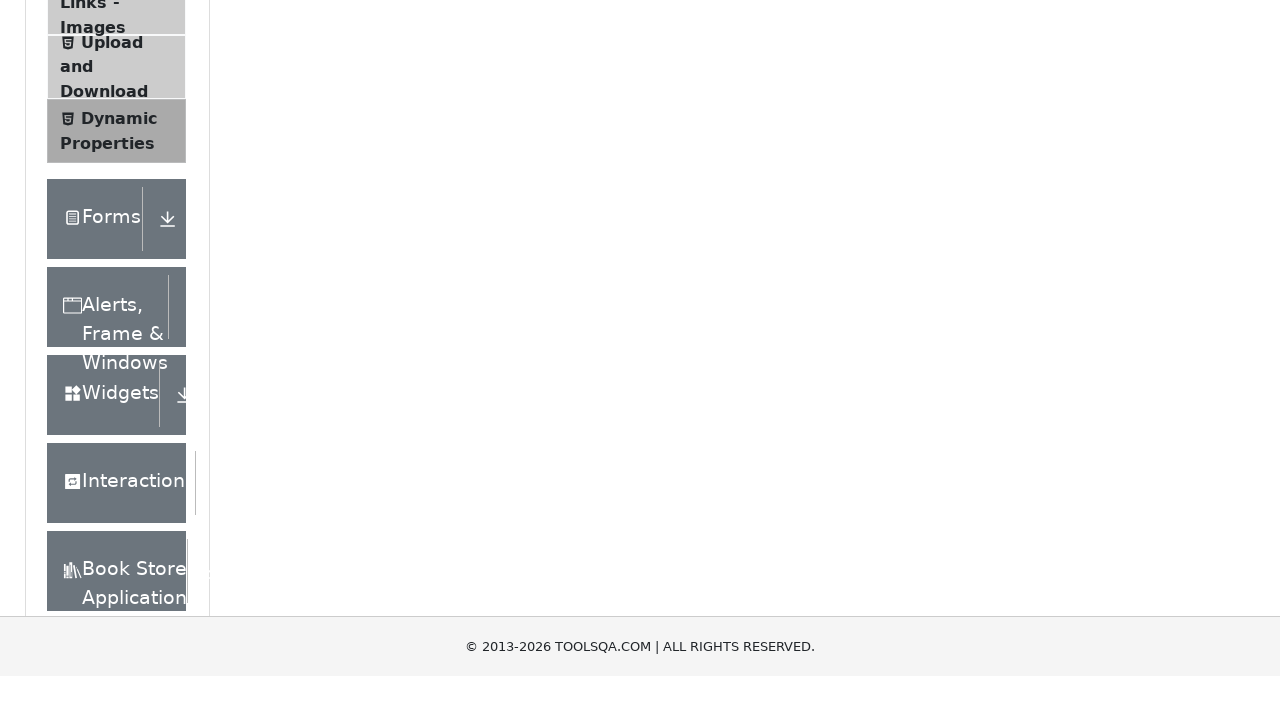

Waited for 'Enable After 5 Seconds' button to become enabled
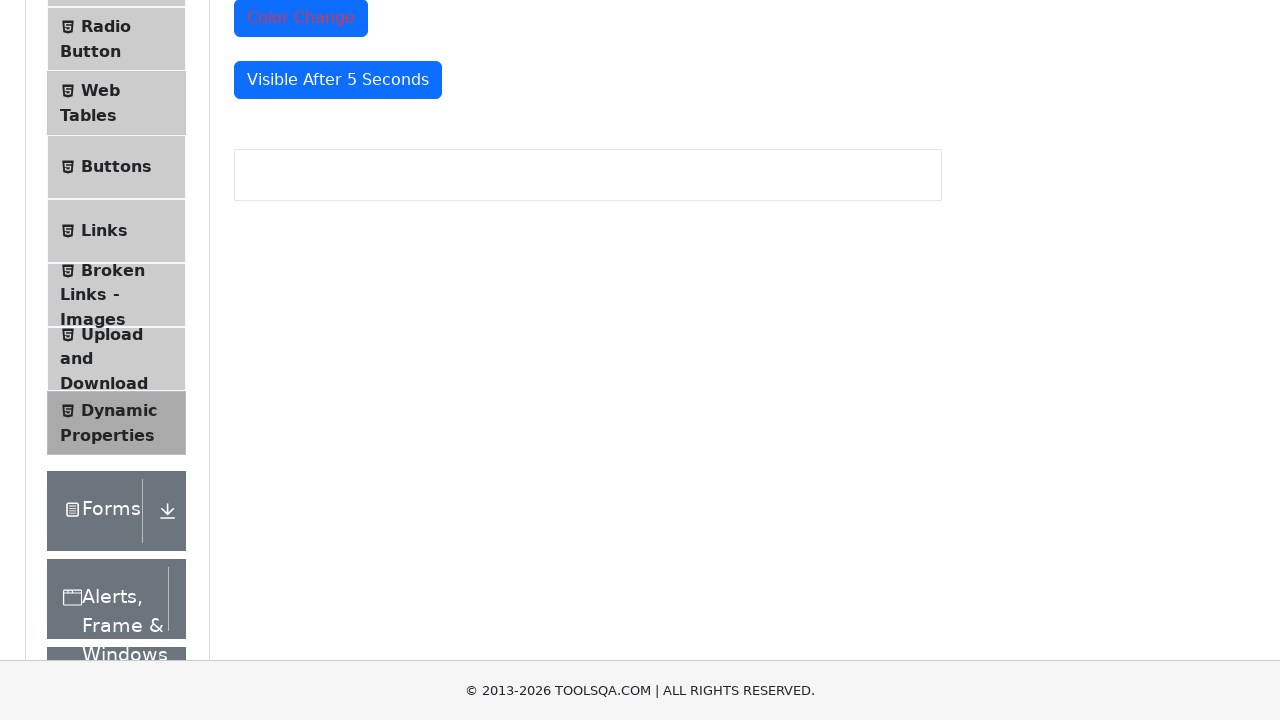

Clicked on 'Enable After 5 Seconds' button at (333, 306) on #enableAfter
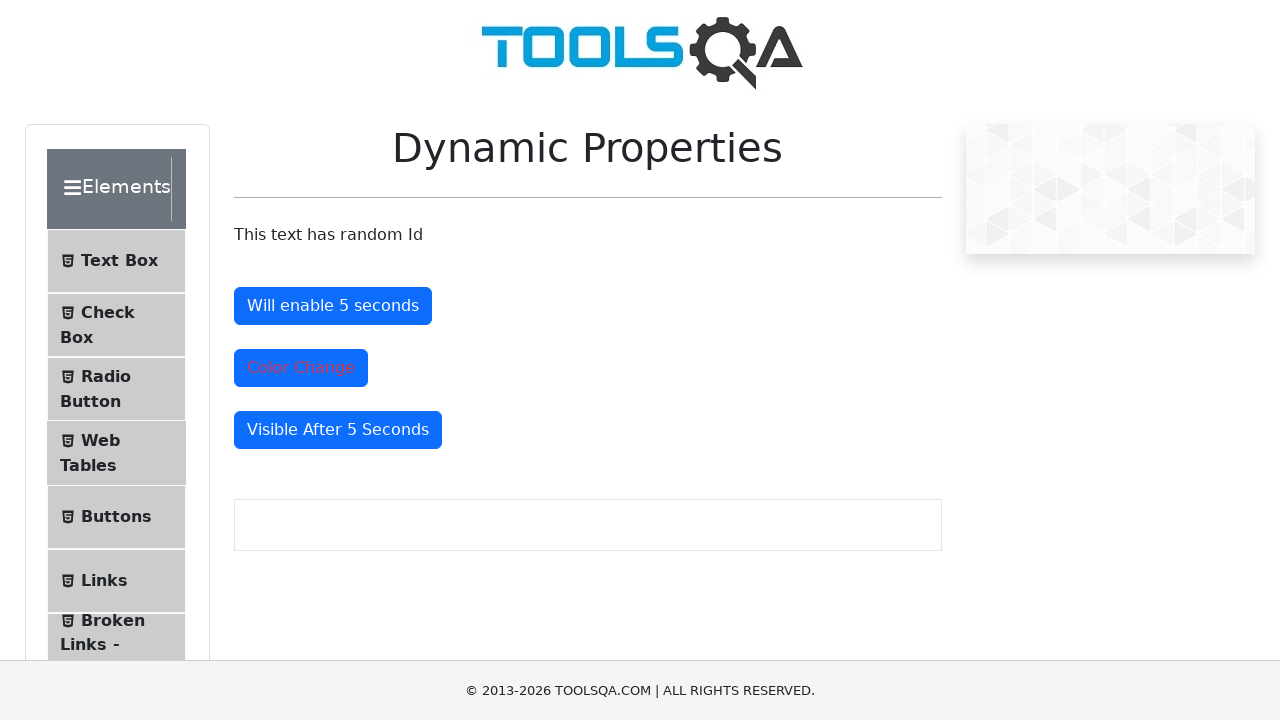

Clicked on color change button at (301, 368) on #colorChange
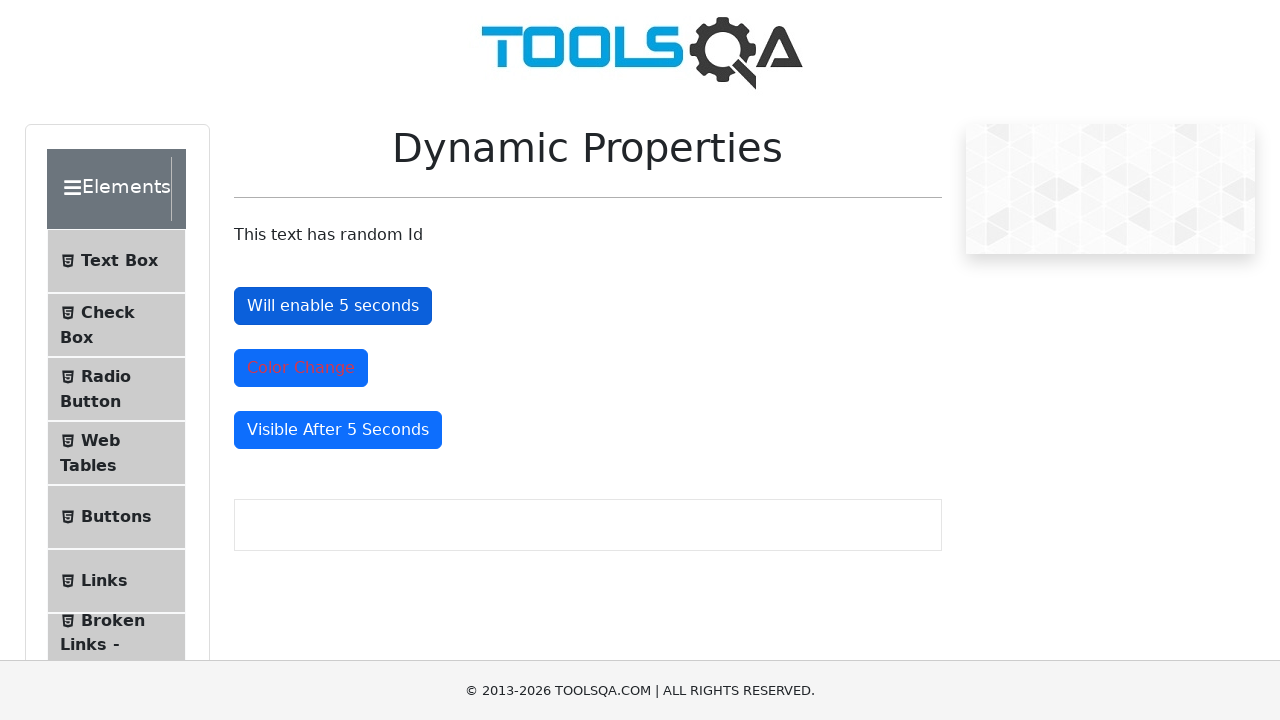

Waited for 'Visible After 5 Seconds' button to become visible
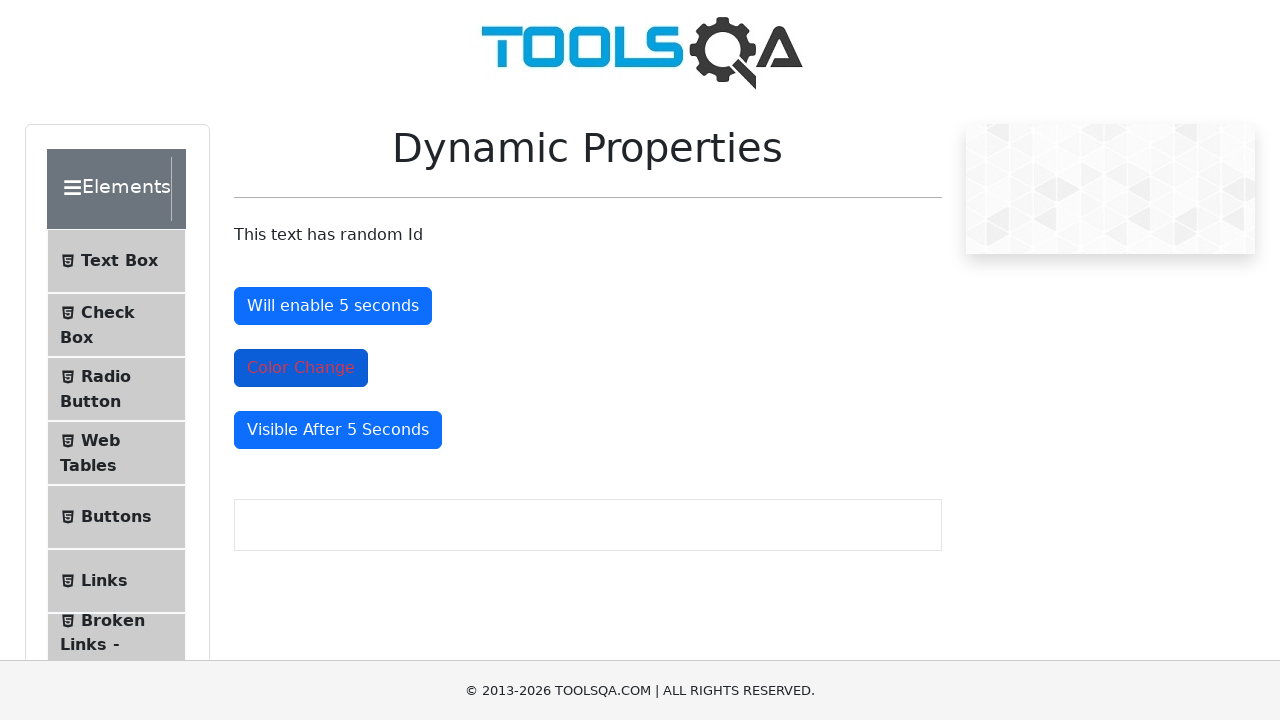

Clicked on 'Visible After 5 Seconds' button at (338, 430) on #visibleAfter
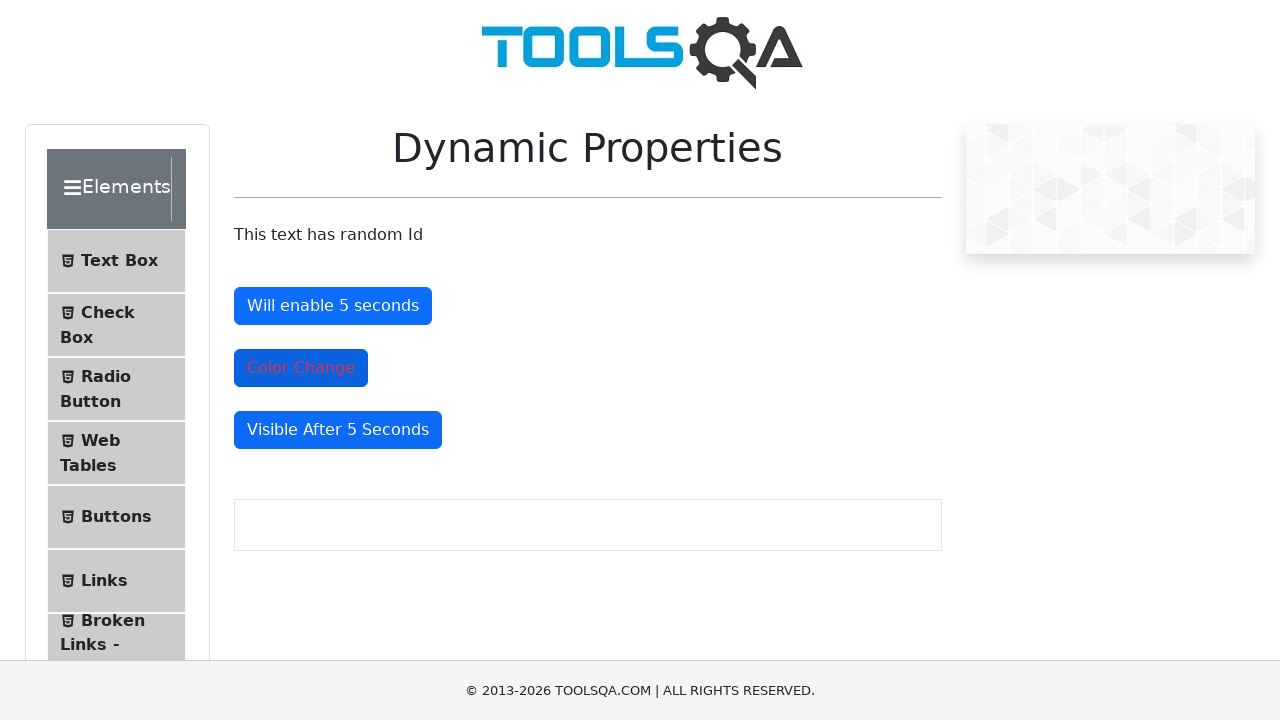

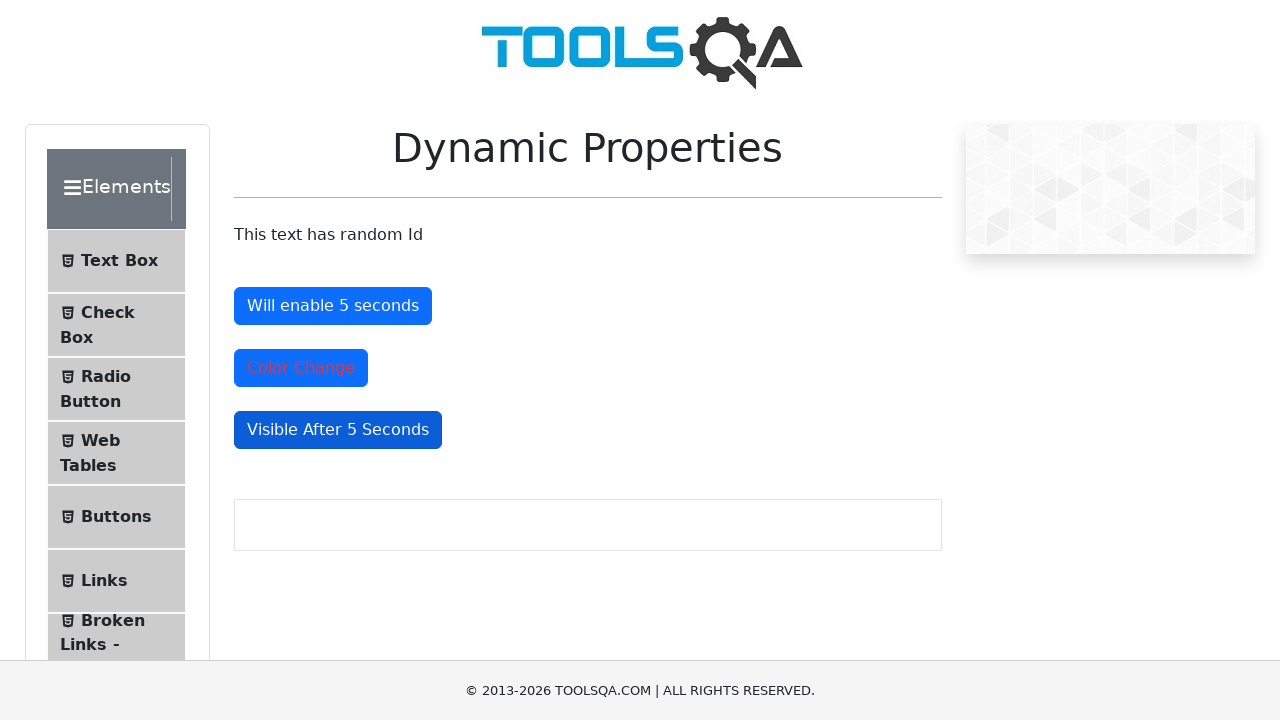